Tests JavaScript alert handling by clicking the alert button, accepting the alert, and verifying the success message

Starting URL: http://practice.cydeo.com/javascript_alerts

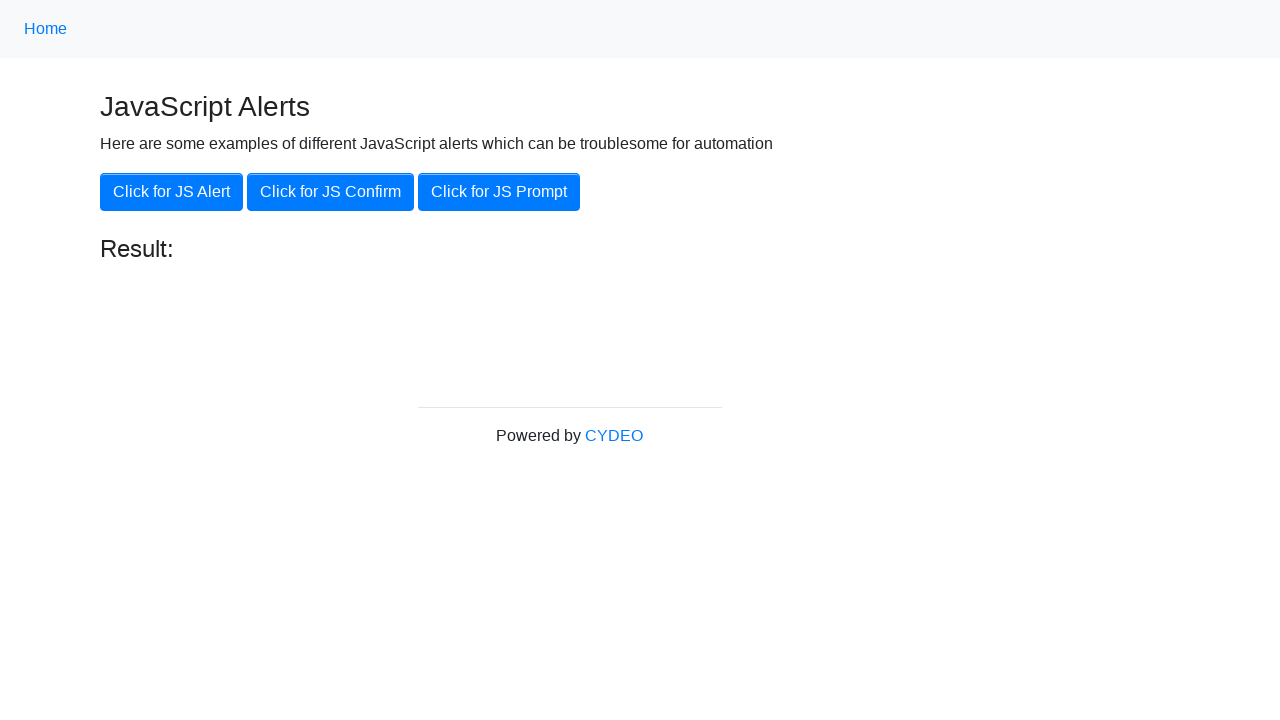

Clicked the 'Click for JS Alert' button at (172, 192) on xpath=//button[.='Click for JS Alert']
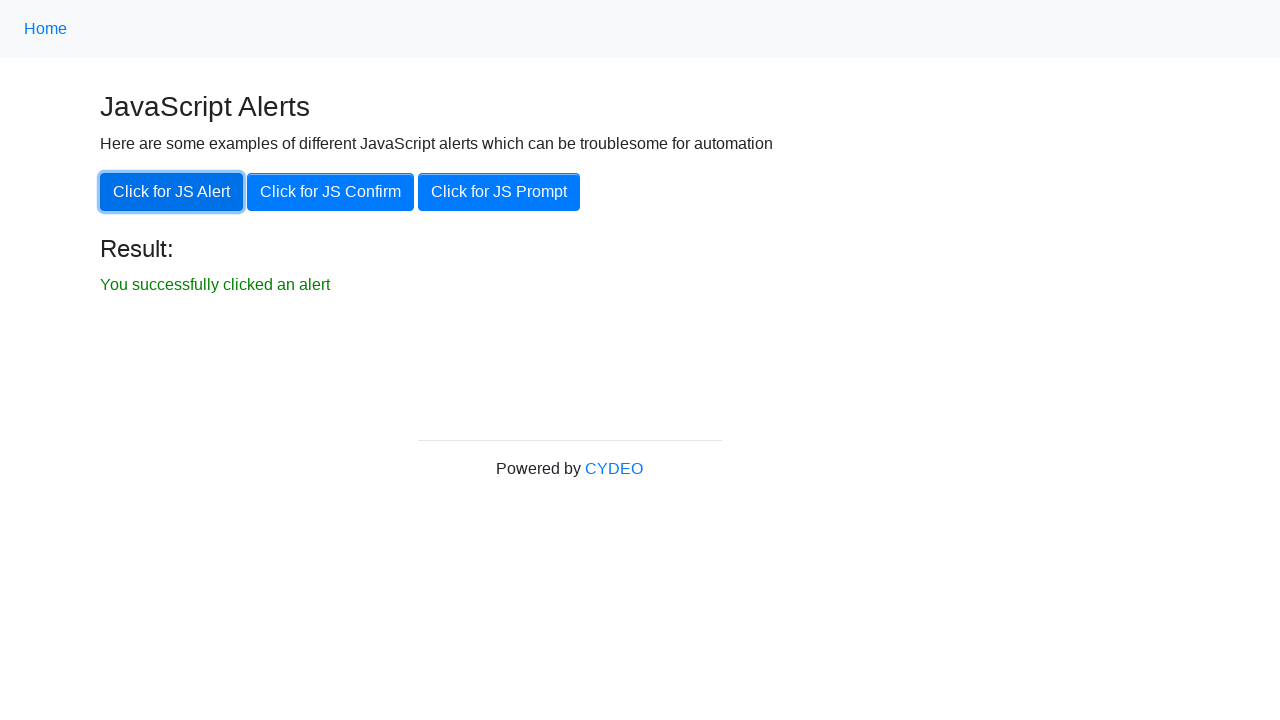

Set up dialog handler to accept the alert
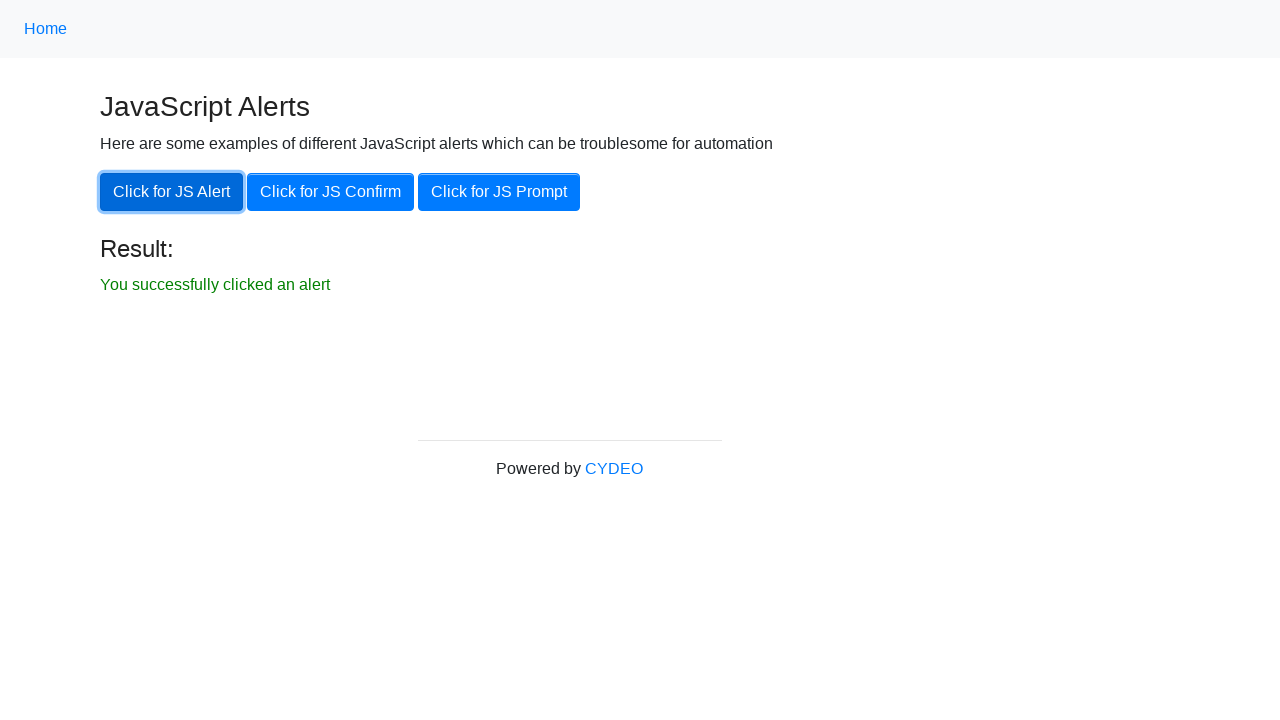

Result message element appeared on the page
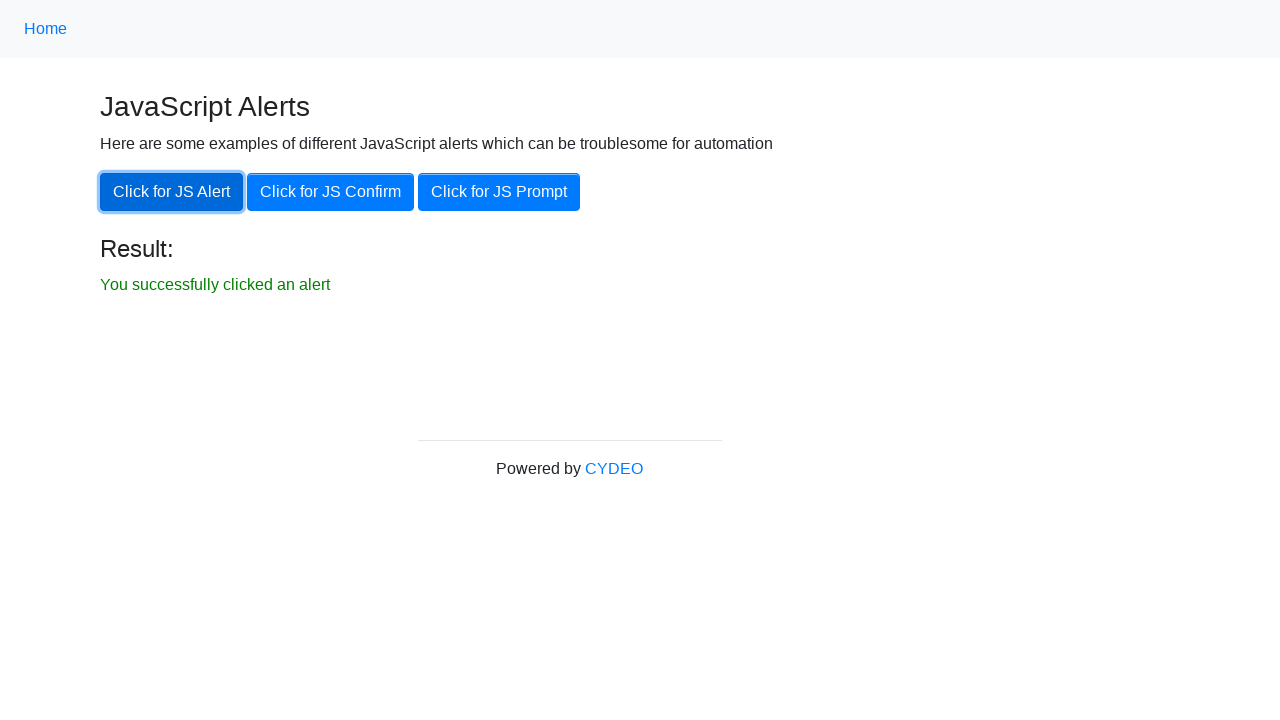

Verified that the result element is visible
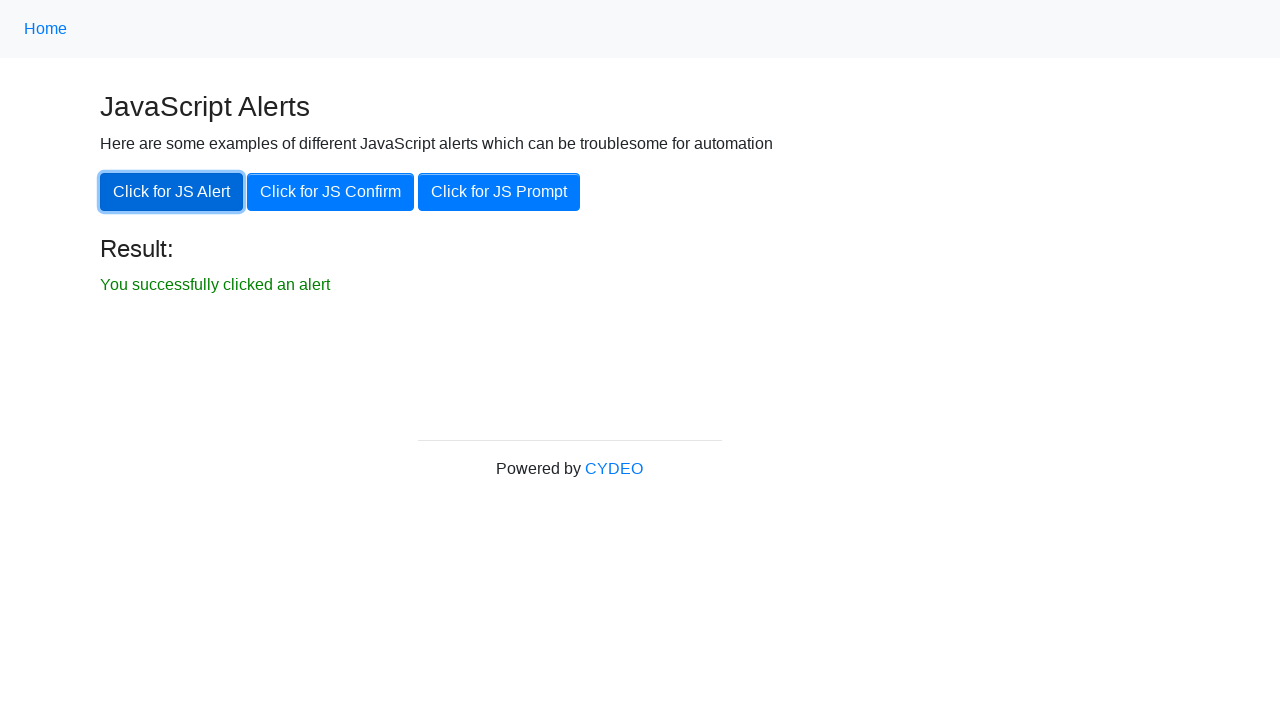

Verified success message text: 'You successfully clicked an alert'
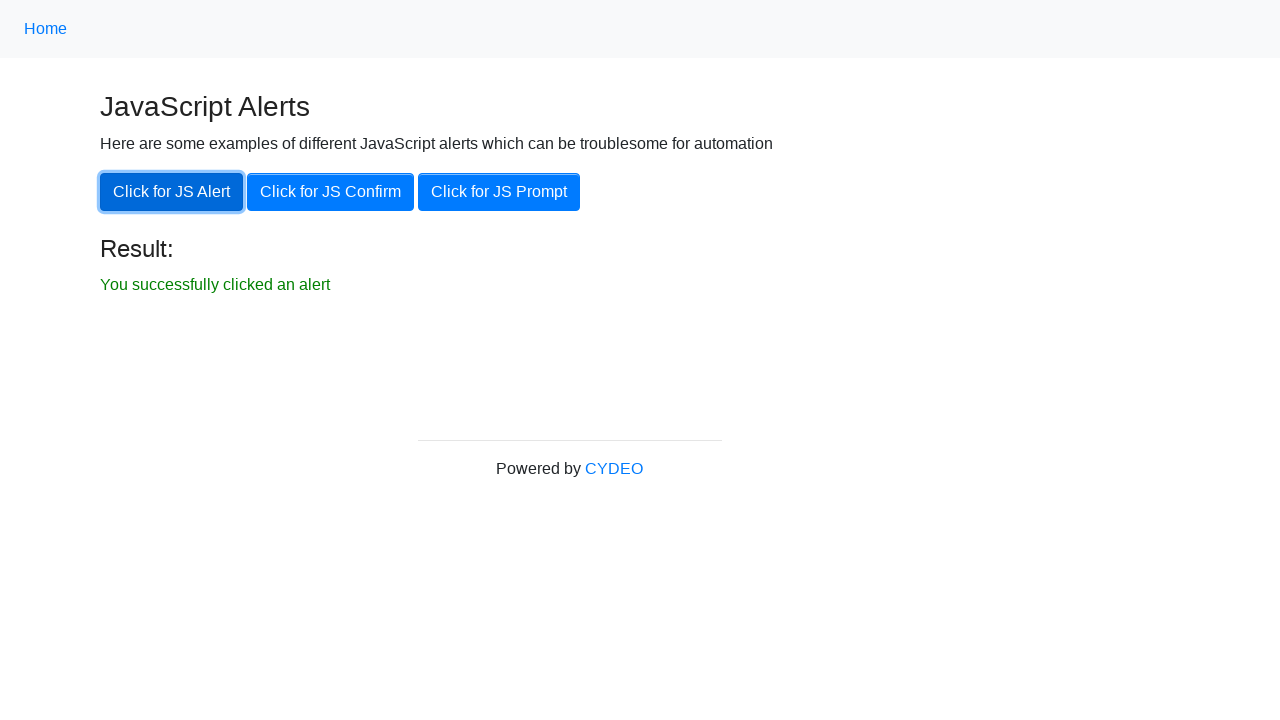

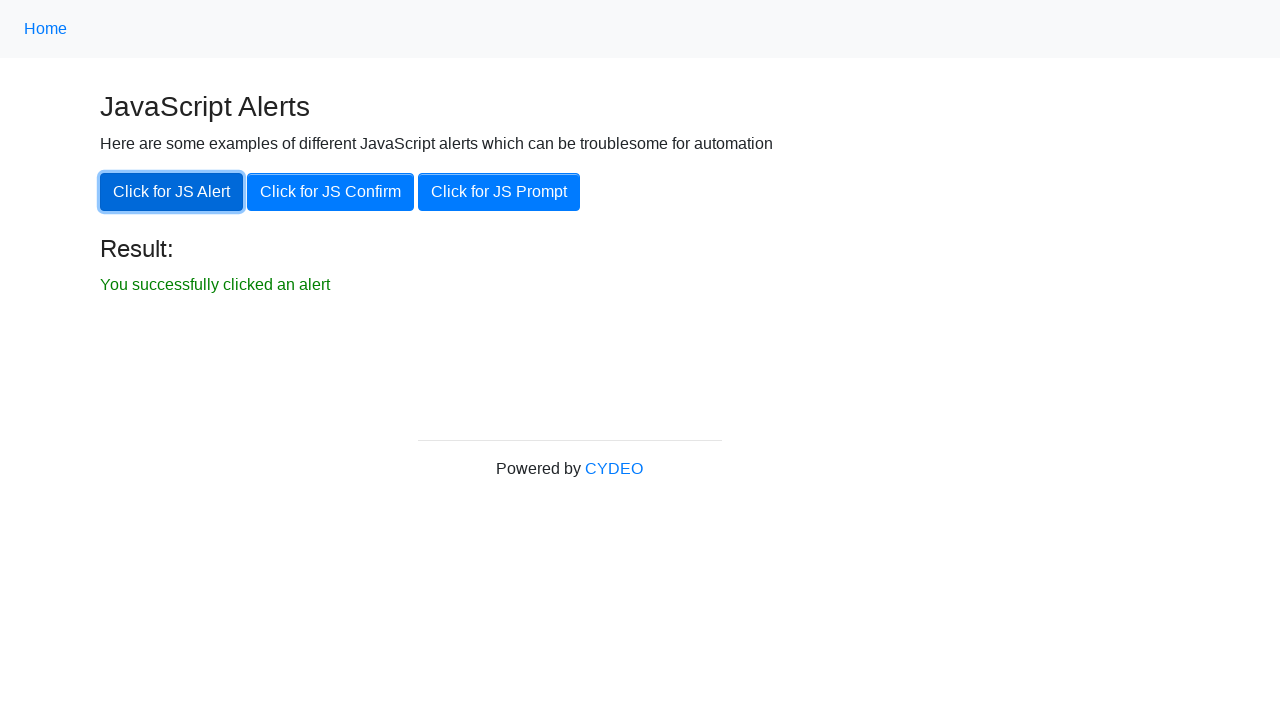